Navigates to Browse Languages then D submenu and verifies the description text

Starting URL: http://www.99-bottles-of-beer.net/

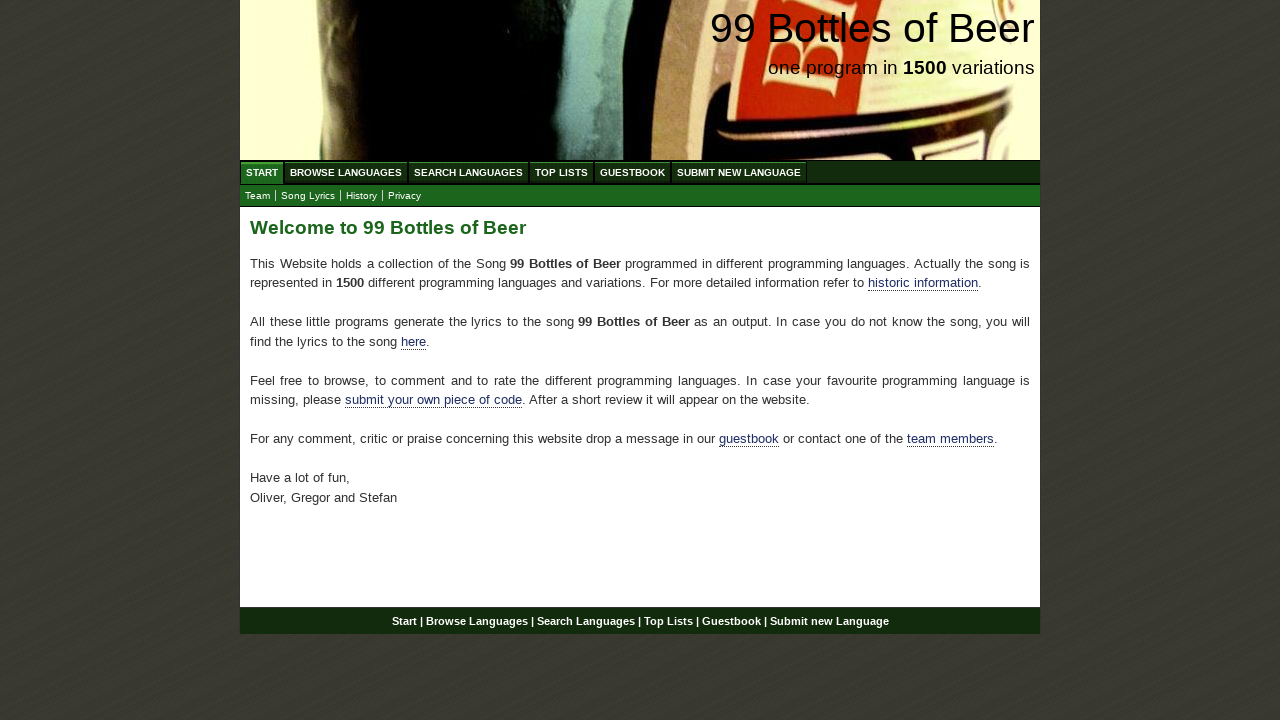

Clicked Browse Languages menu at (346, 172) on a[href='/abc.html']
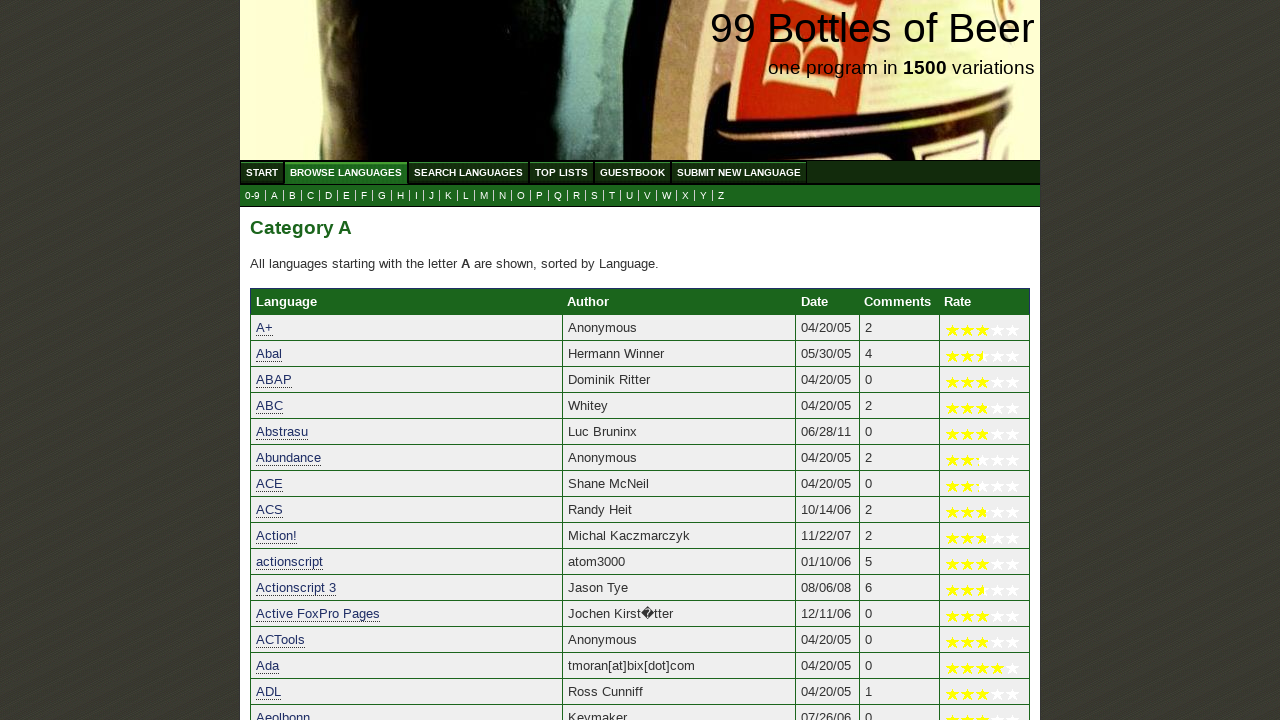

Clicked D submenu at (328, 196) on a[href='d.html']
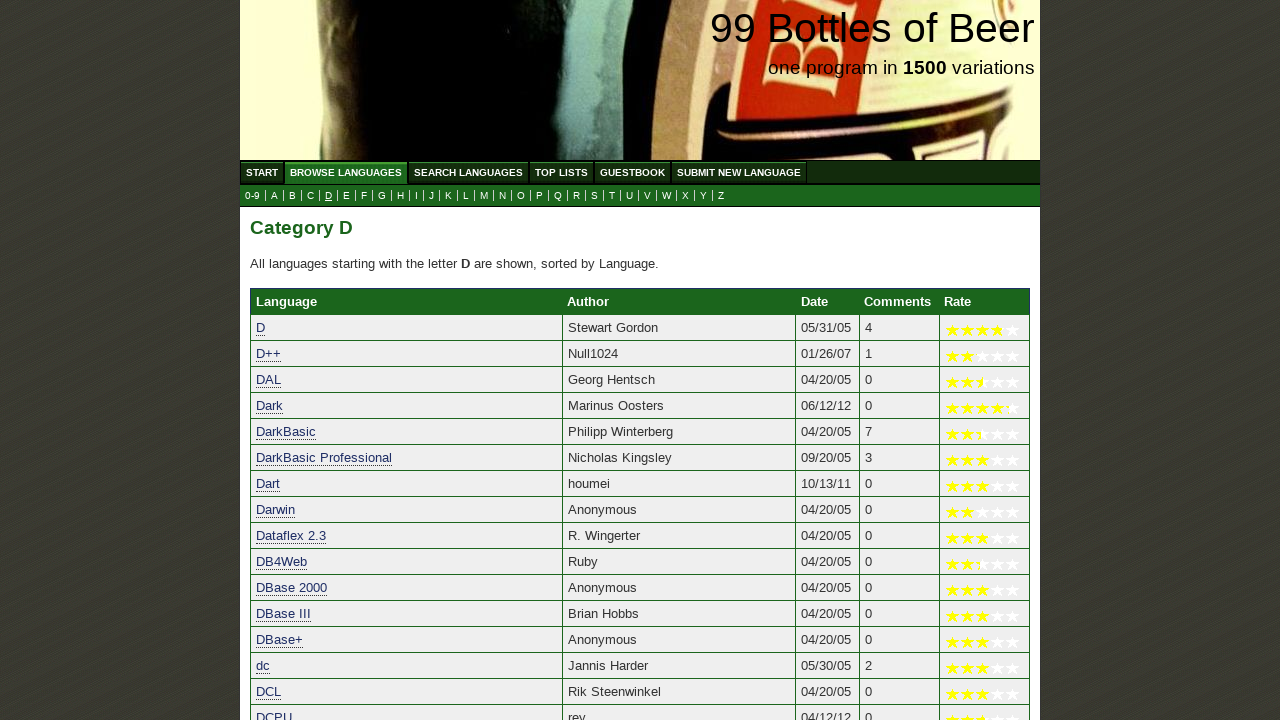

D submenu page content loaded with h2 heading
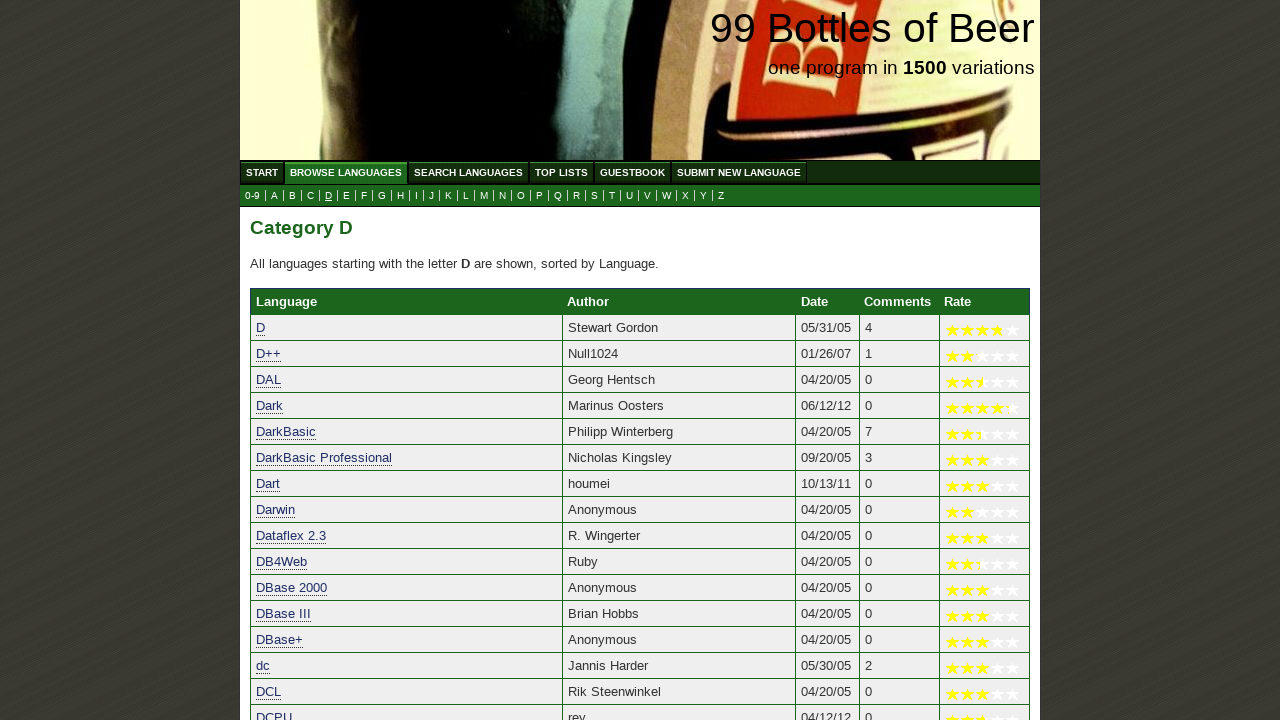

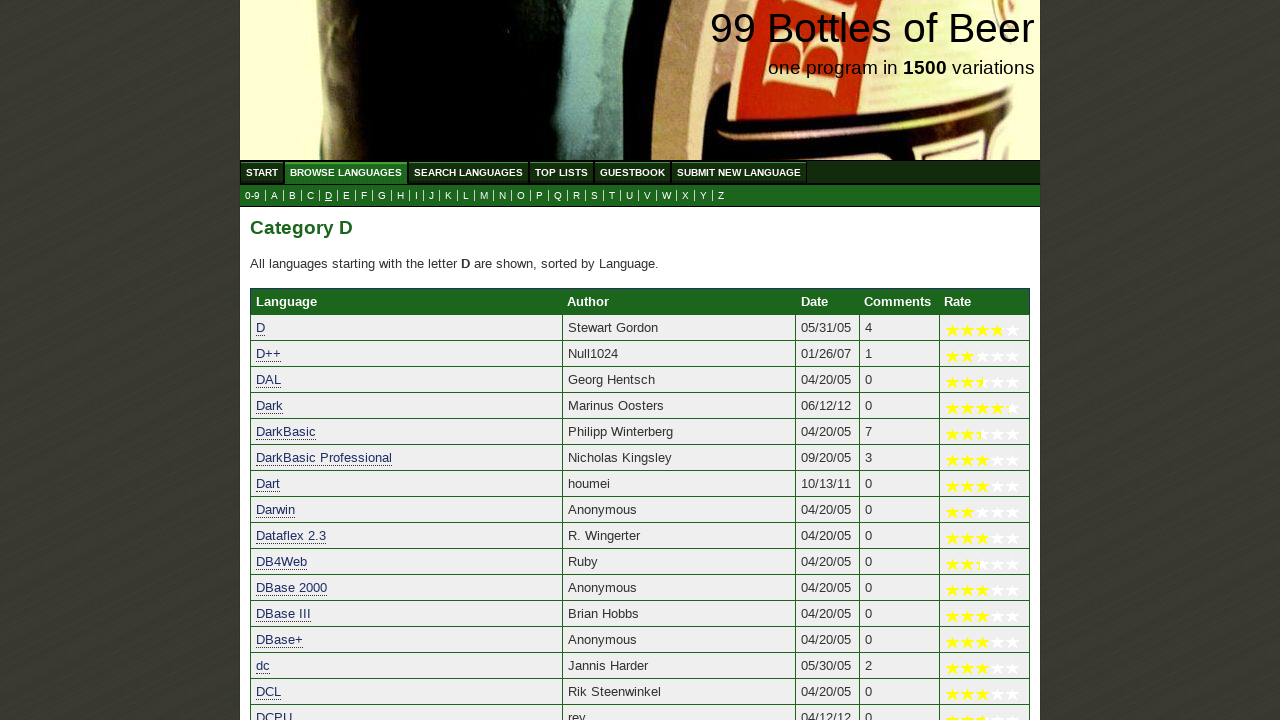